Tests alert handling on a fake store page by clicking a "View Detalles" button, waiting for an alert to appear, and accepting it

Starting URL: https://digitalhouse-content.github.io/fake-store-dh

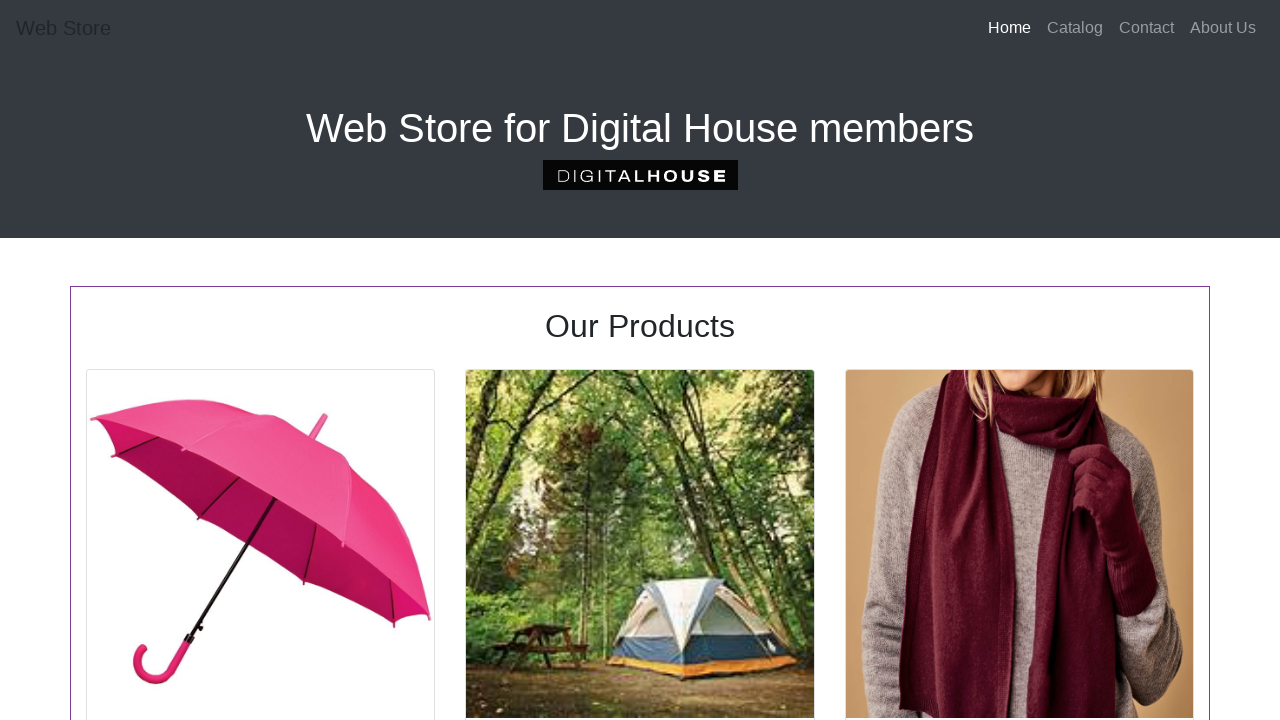

Clicked 'View Detalles' button at (170, 360) on xpath=//button[text()='View Detalles']
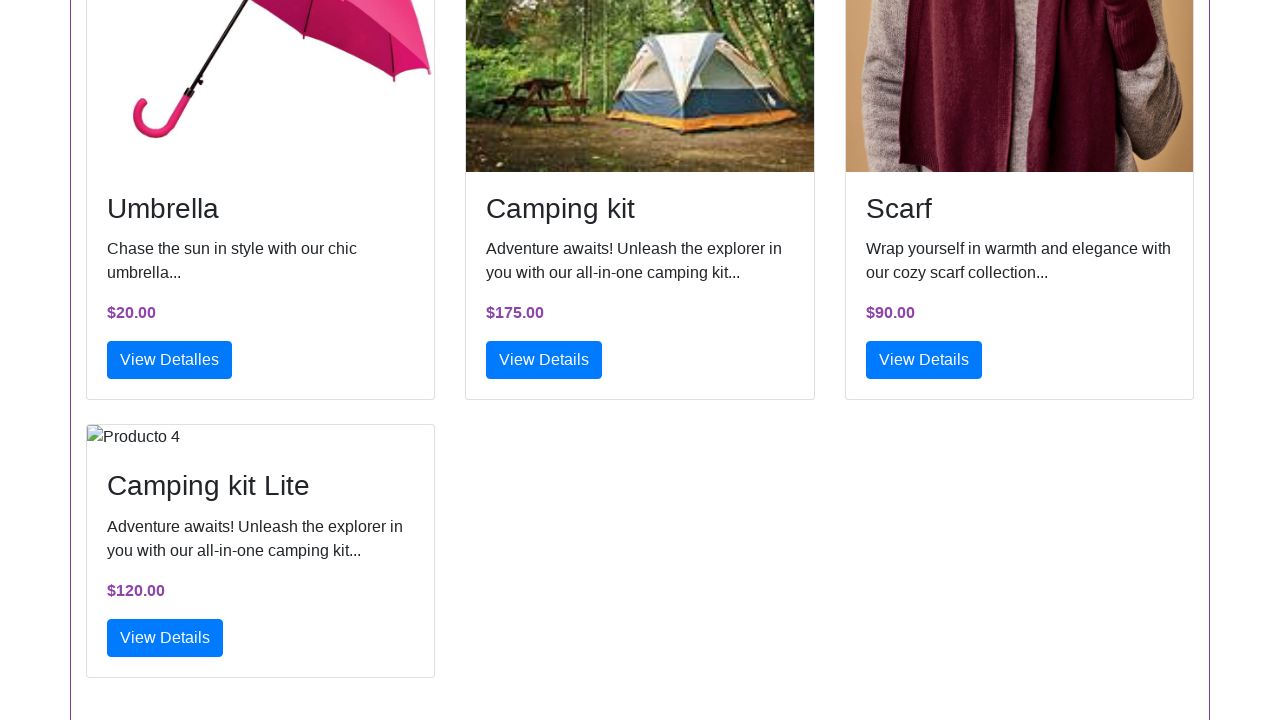

Set up dialog handler to accept alerts
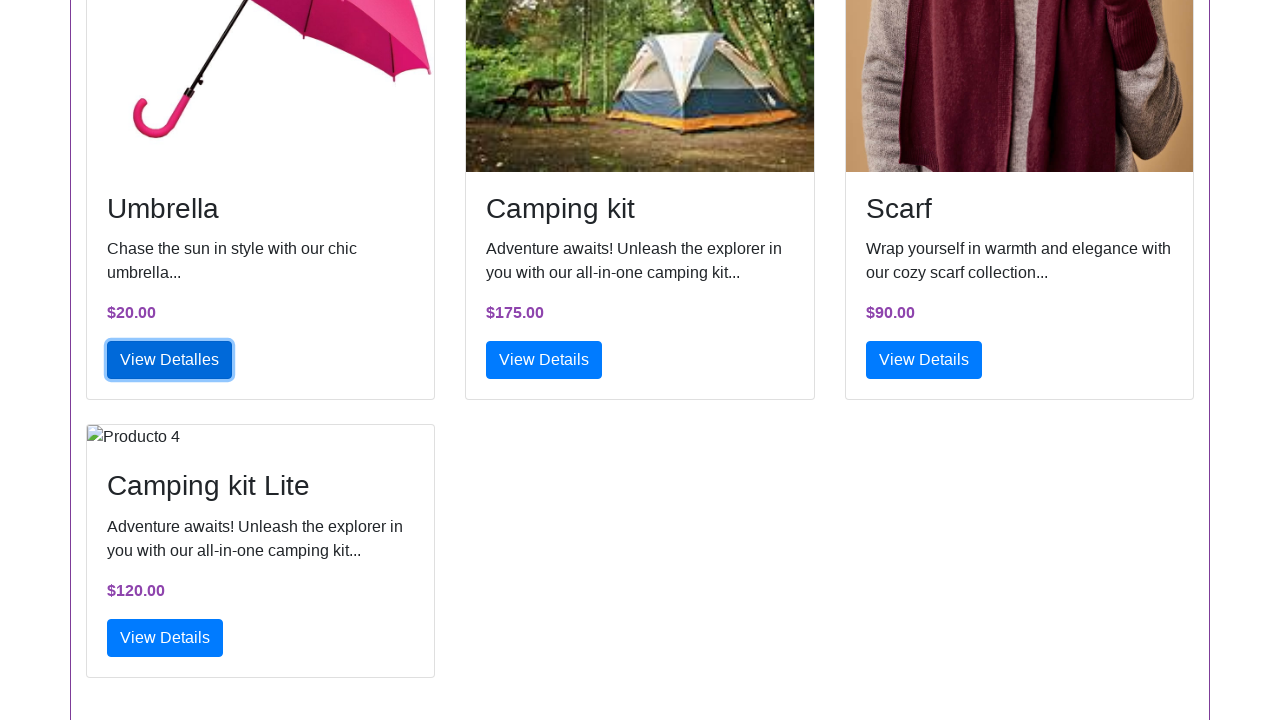

Waited for alert to be handled
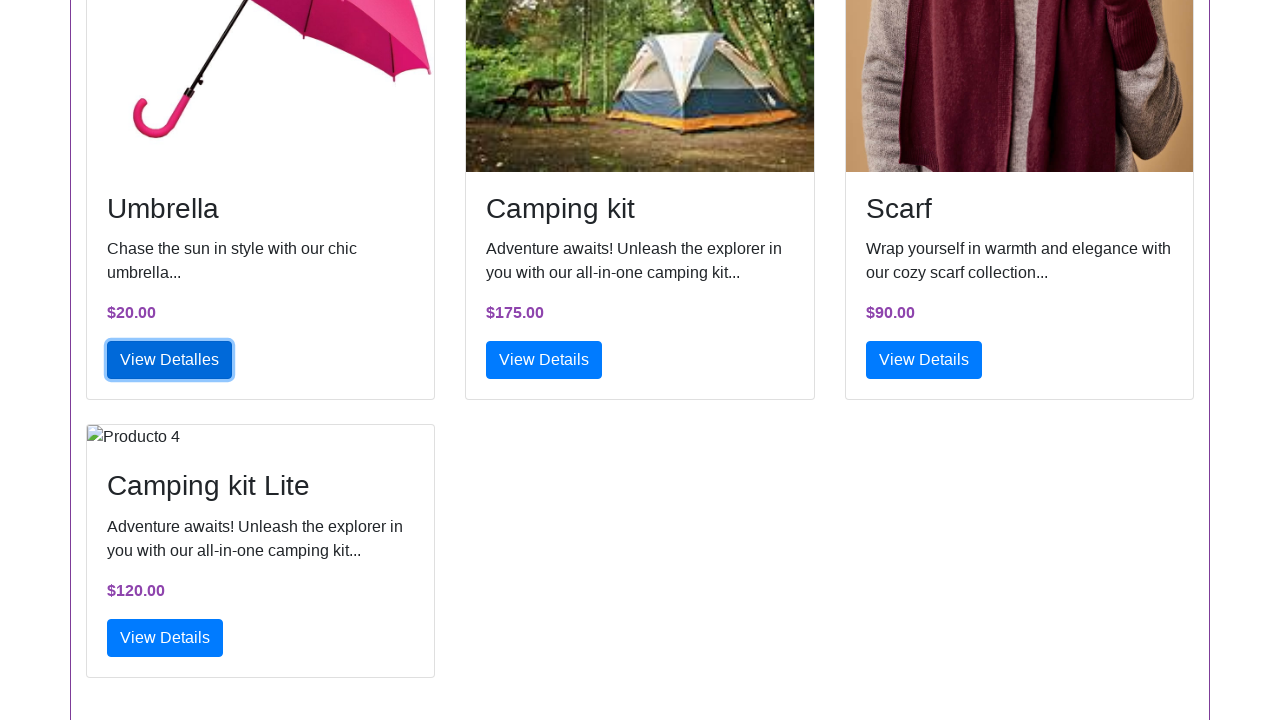

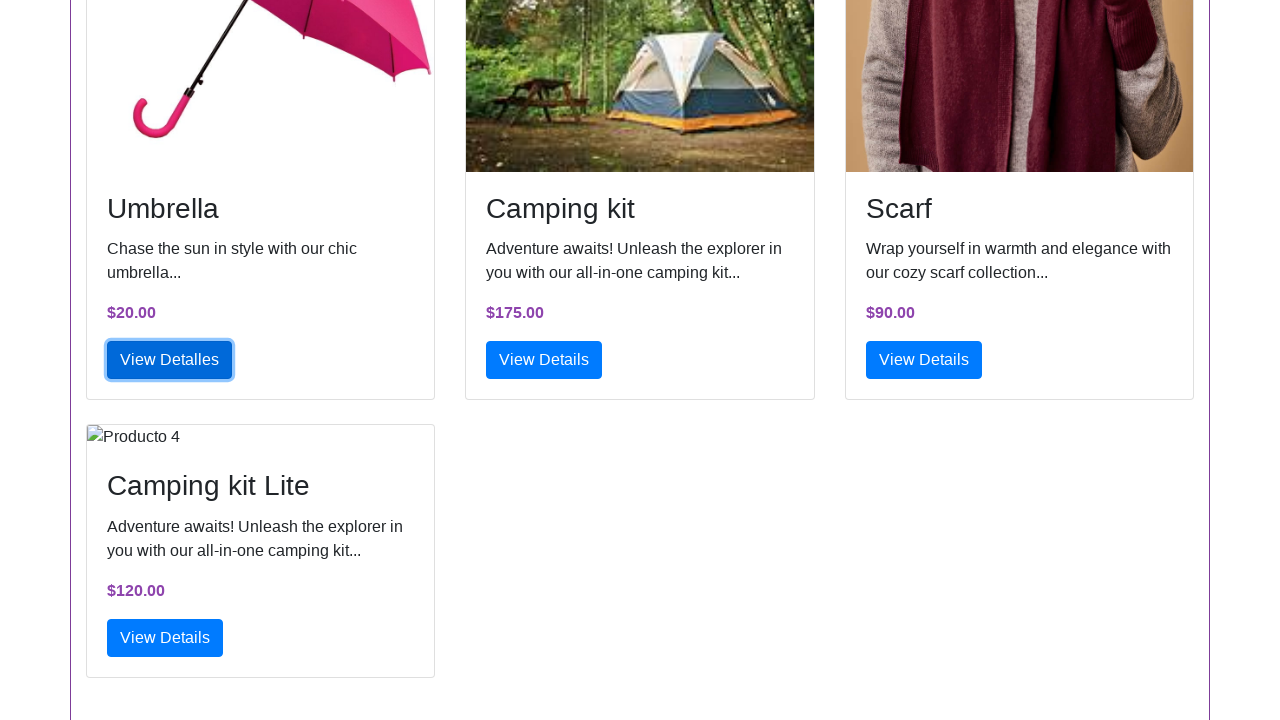